Navigates to a test application, clicks on Courses link, and selects a department from a dropdown menu

Starting URL: https://gravitymvctestapplication.azurewebsites.net

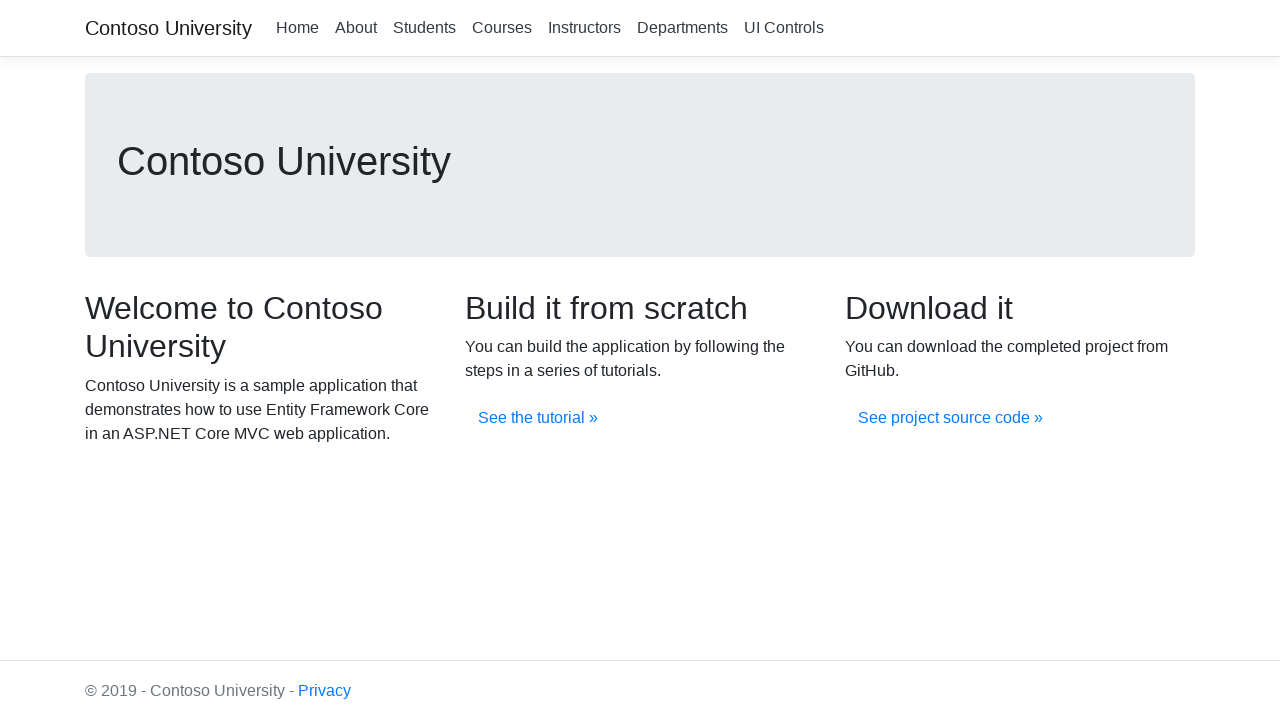

Navigated to Gravity MVC Test Application
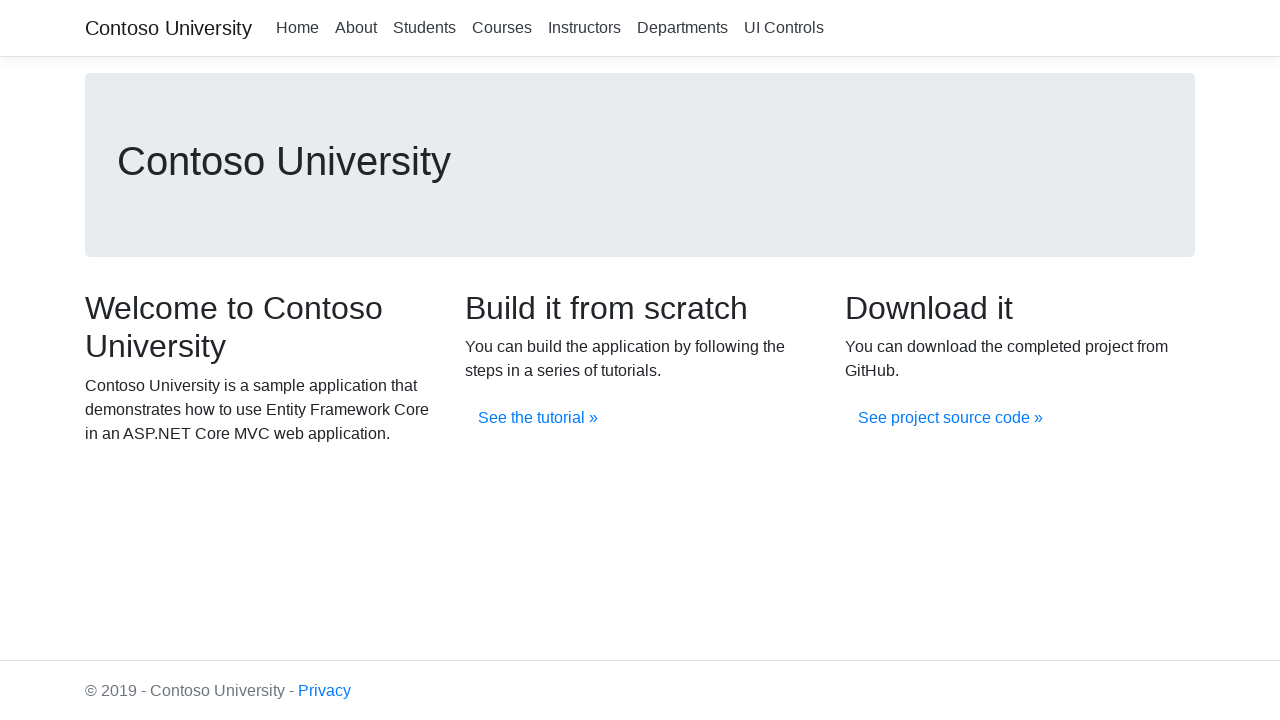

Clicked on Courses link at (502, 28) on xpath=//a[.='Courses']
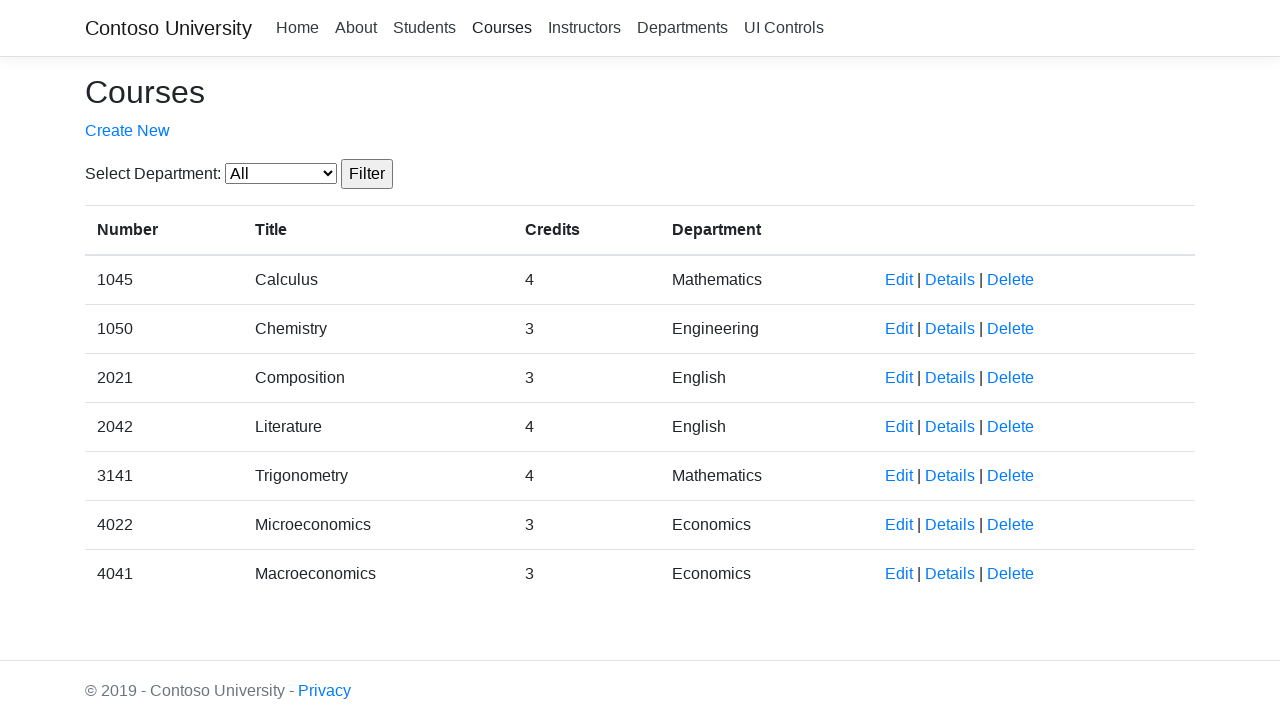

Department dropdown selector loaded
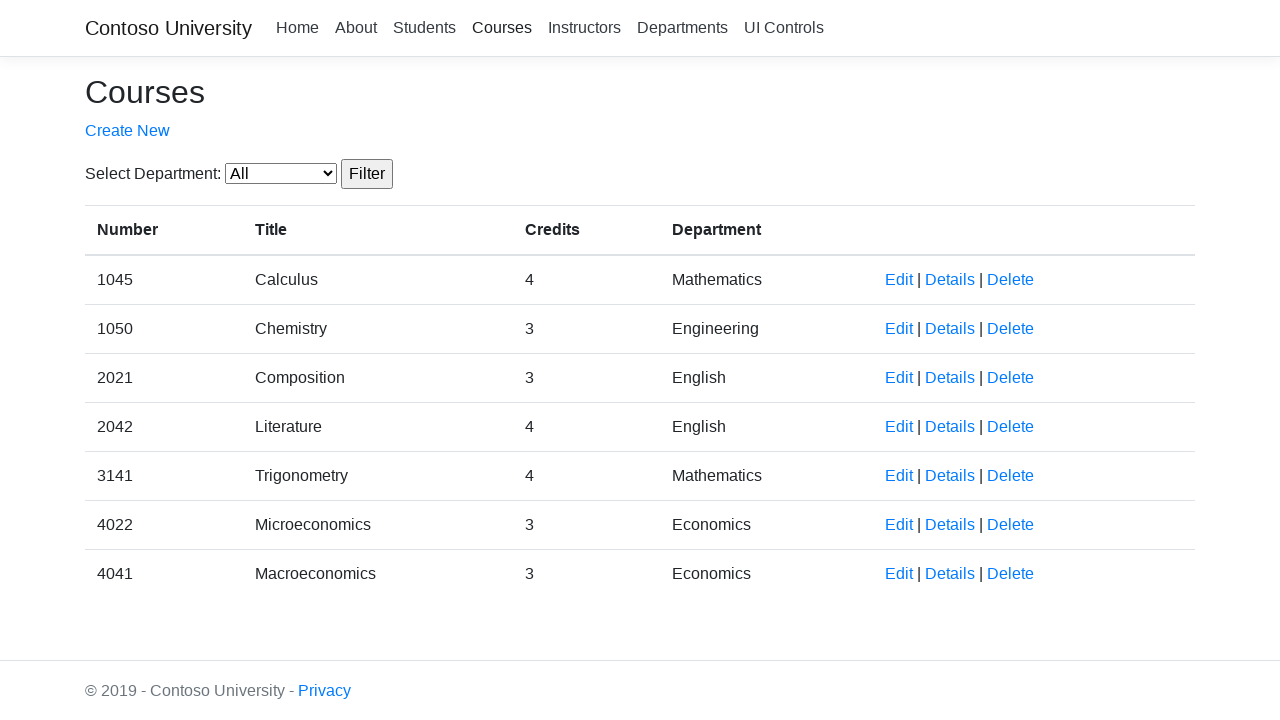

Selected department with value '4' from dropdown menu on #SelectedDepartment
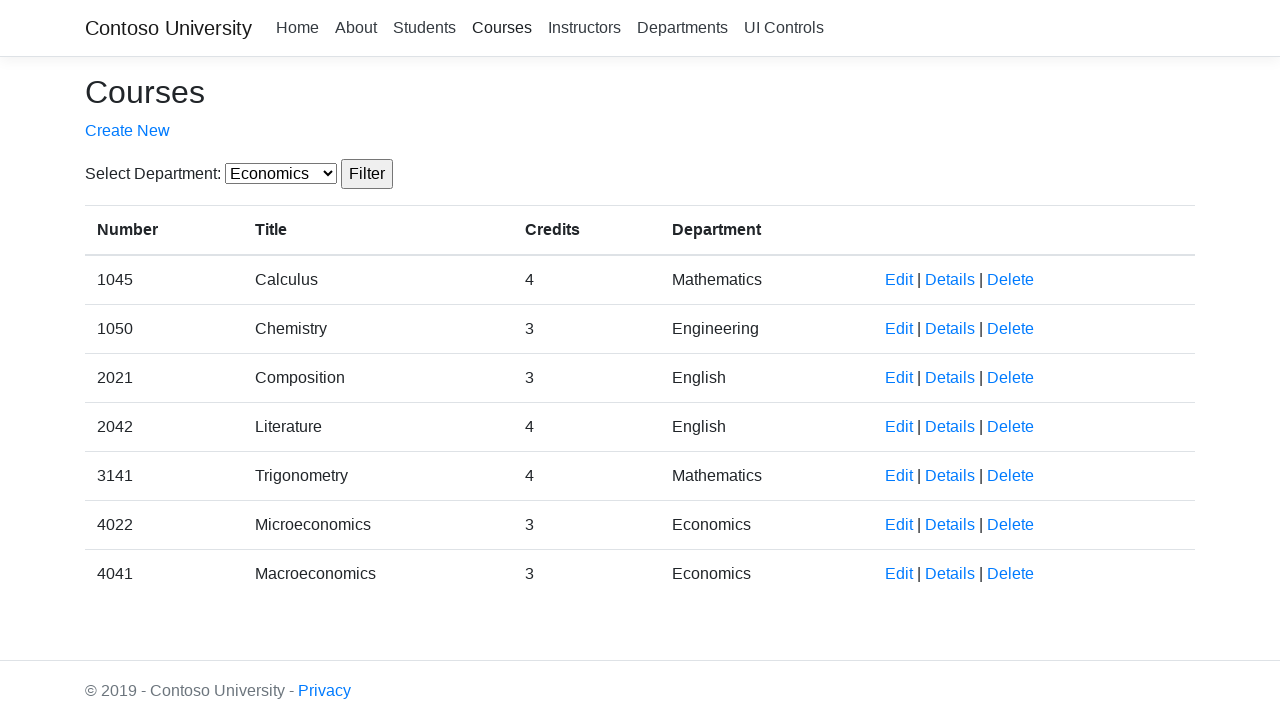

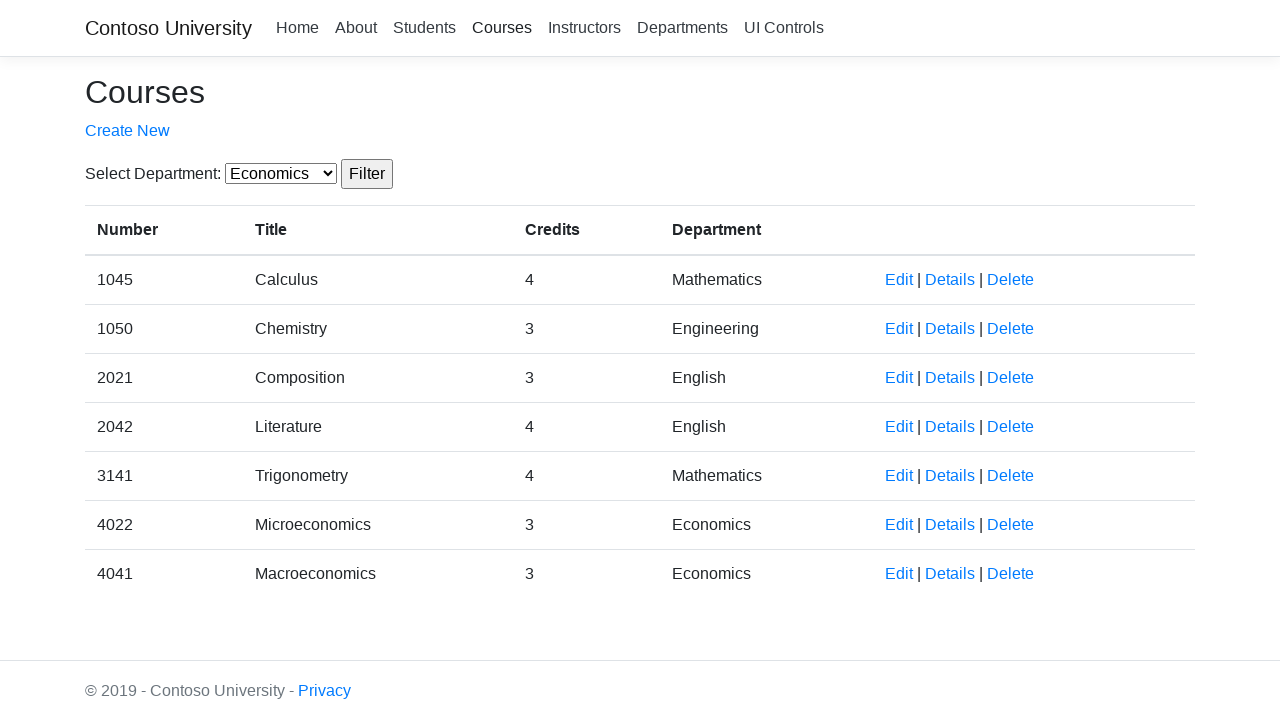